Tests navigating from basket to the checkout page

Starting URL: https://intershop6.skillbox.ru/

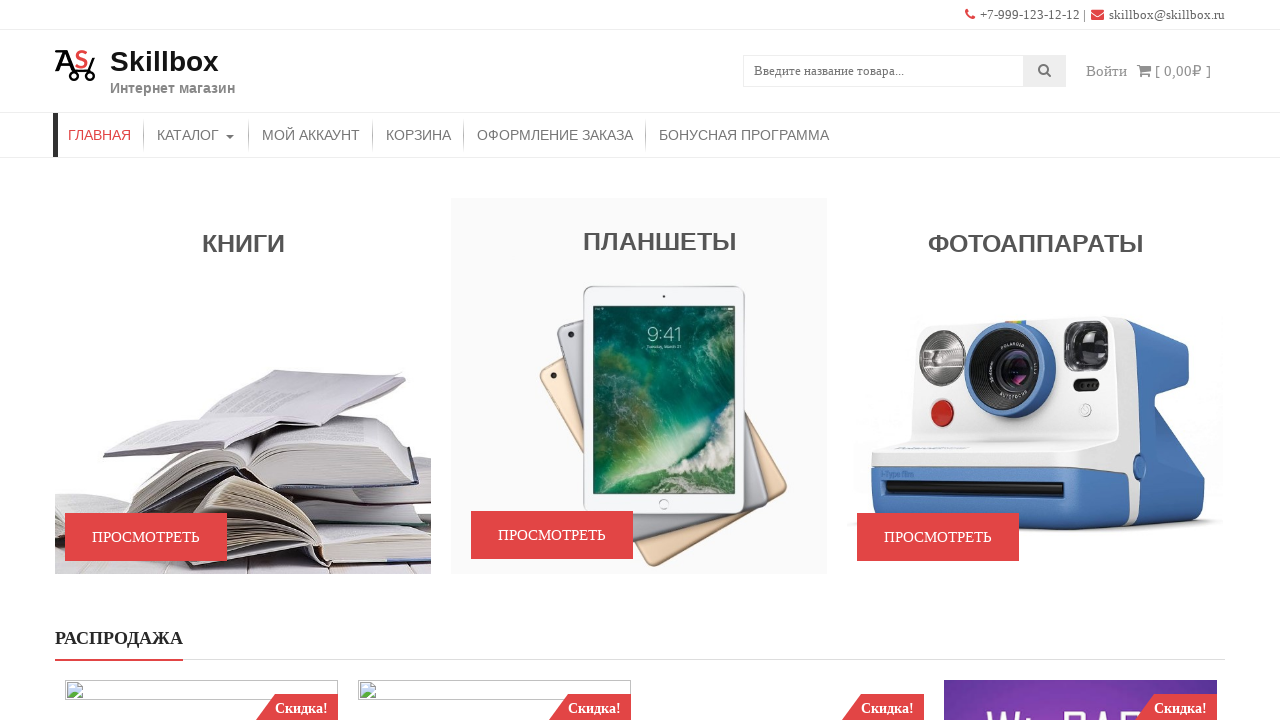

Filled search field with 'Кошкодевочка с сюрпризом' on input[name='s'].search-field
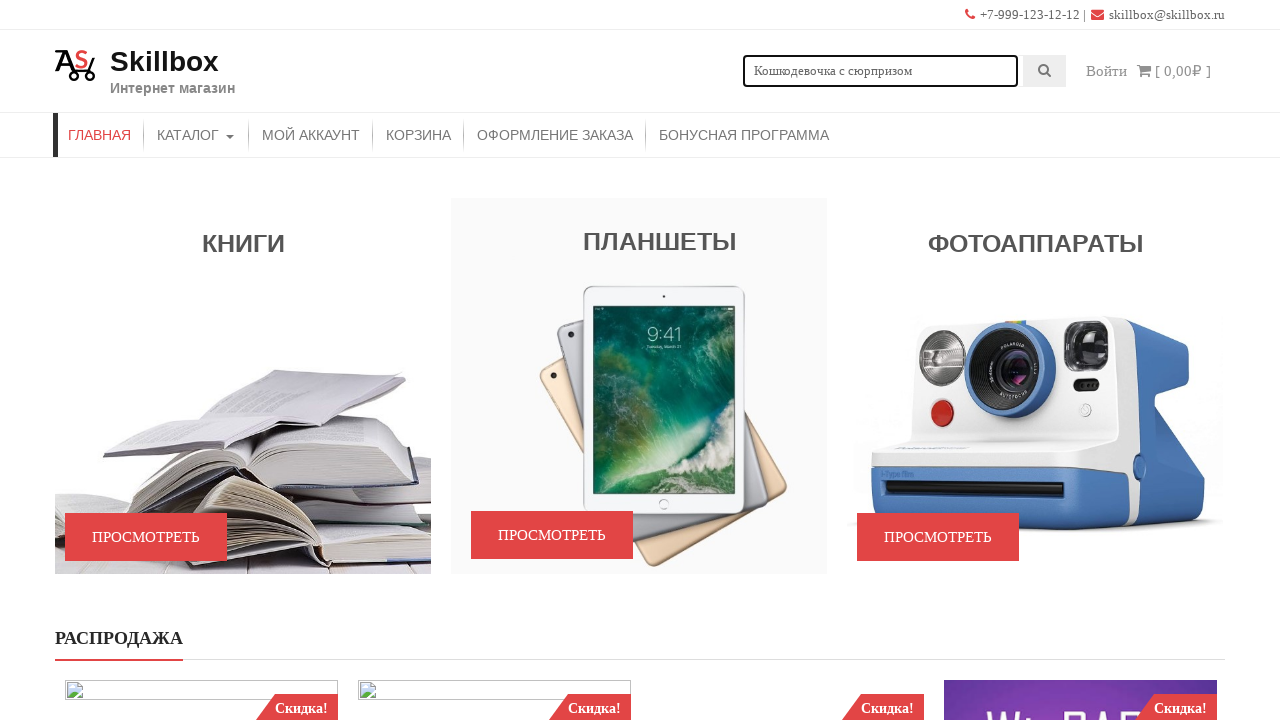

Clicked search submit button at (1045, 71) on button[type='submit'].searchsubmit
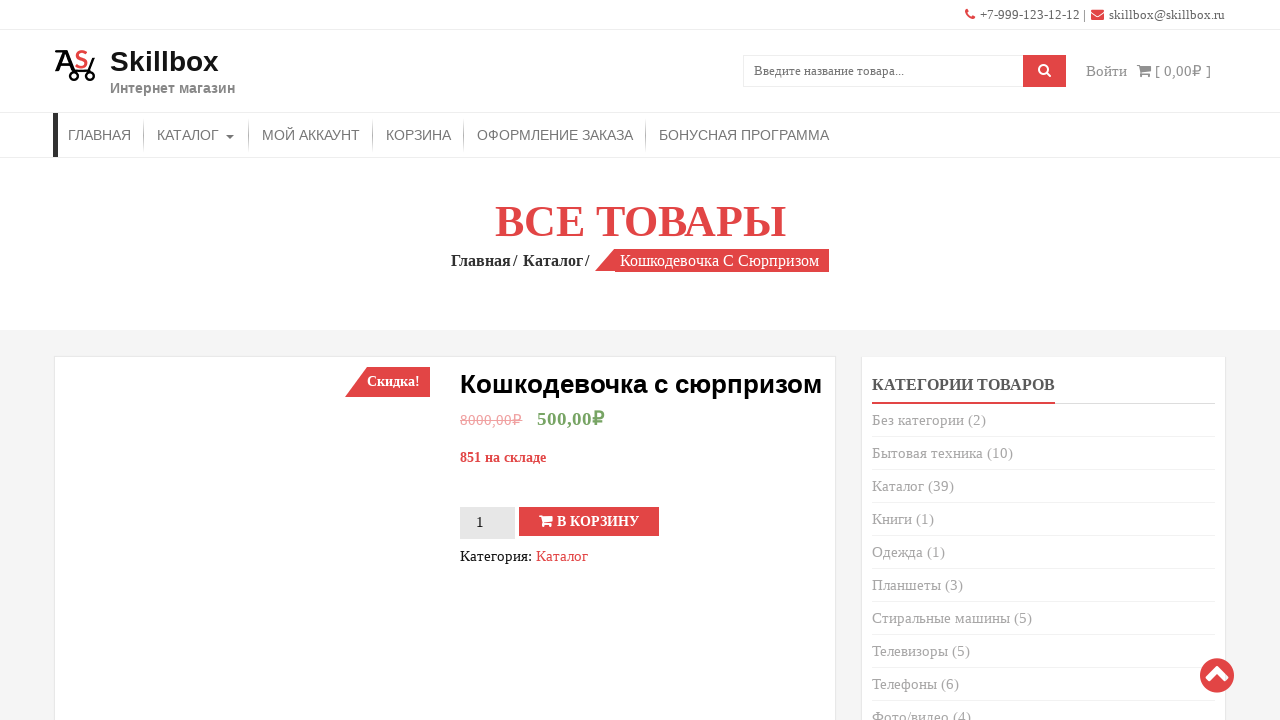

Clicked 'Add to basket' button at (589, 521) on button:has-text('В корзину')
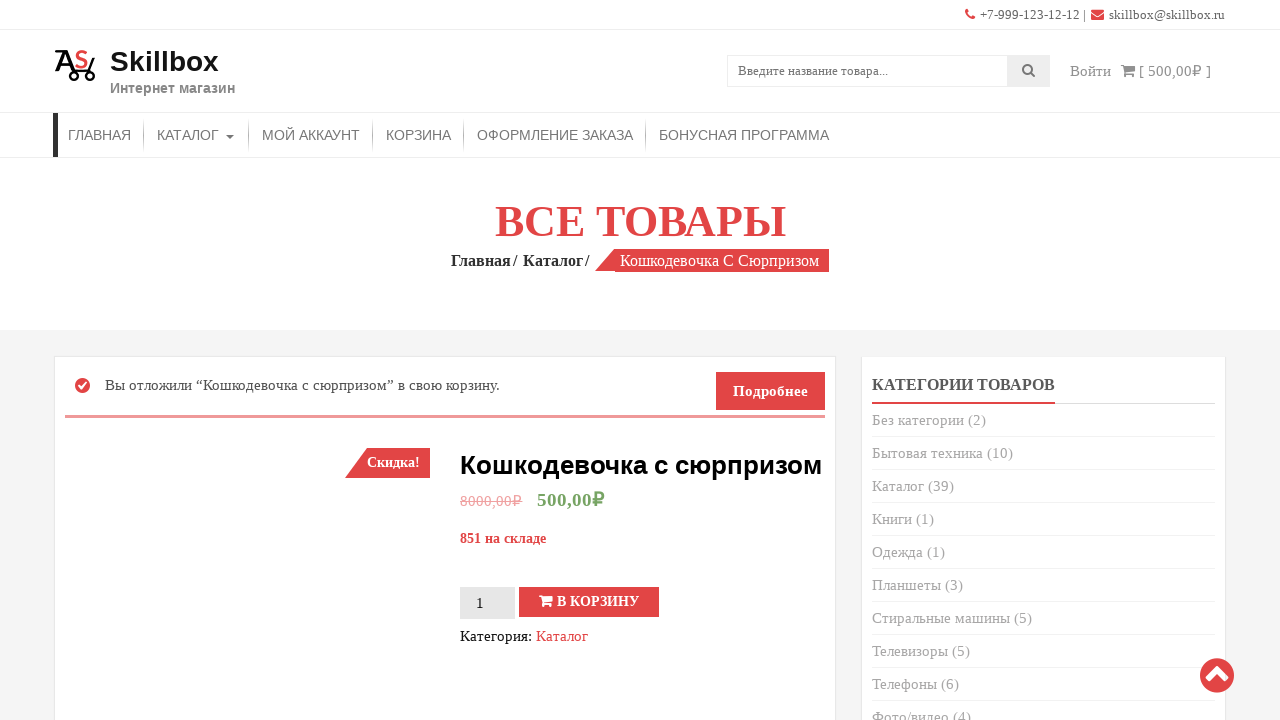

Clicked 'Basket' link to navigate to basket page at (418, 135) on a:has-text('Корзина')
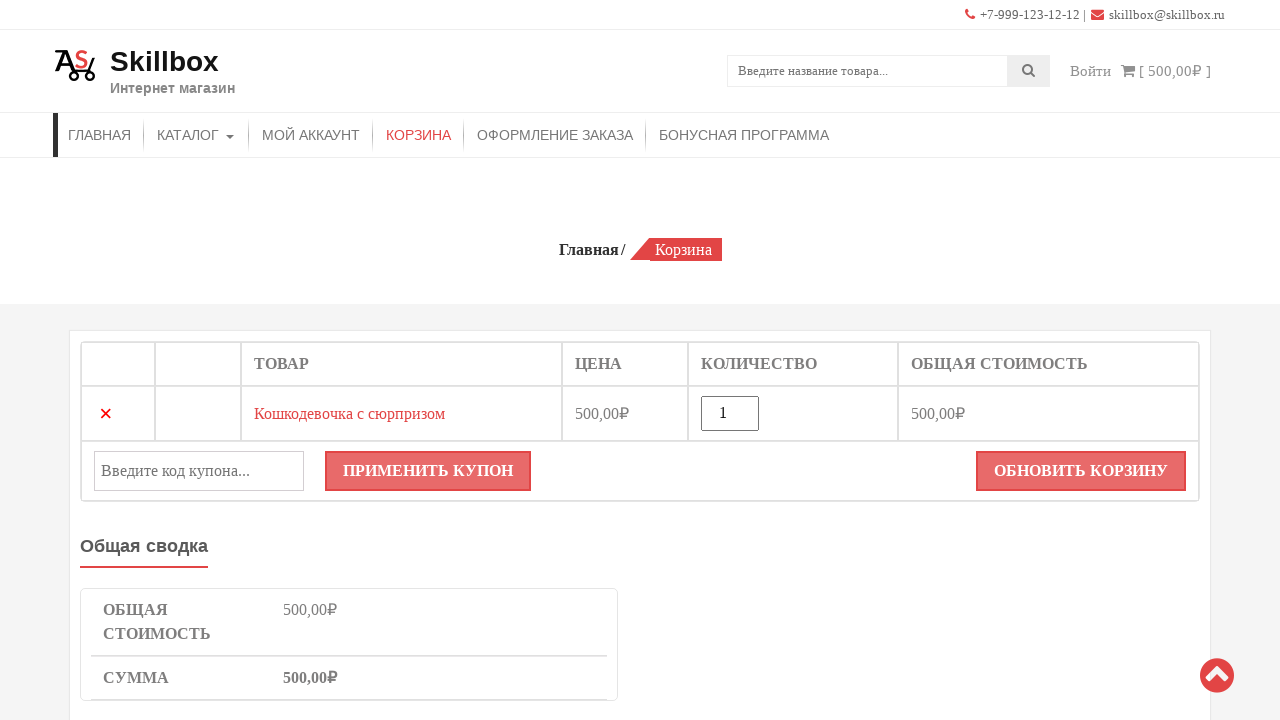

Clicked 'ПЕРЕЙТИ К ОПЛАТЕ' (Go to Checkout) button at (349, 361) on a.checkout-button:has-text('ПЕРЕЙТИ К ОПЛАТЕ')
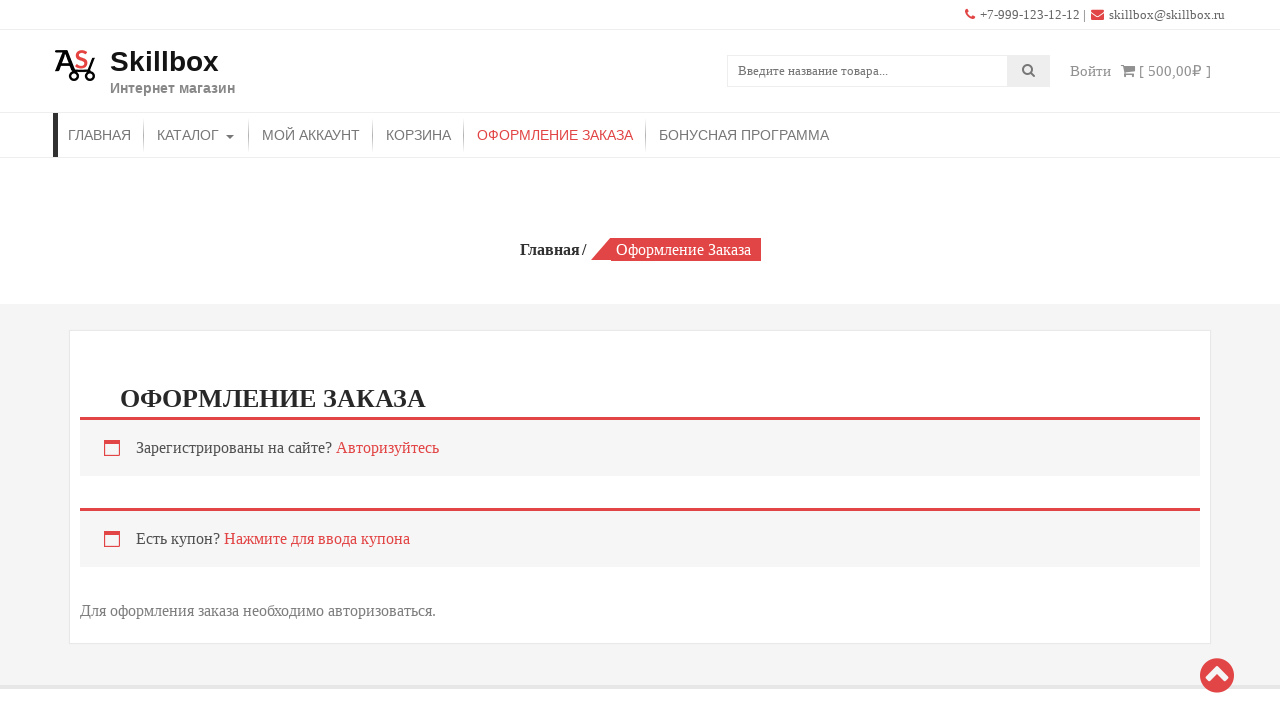

Verified checkout page loaded - 'ОФОРМЛЕНИЕ ЗАКАЗА' element is visible
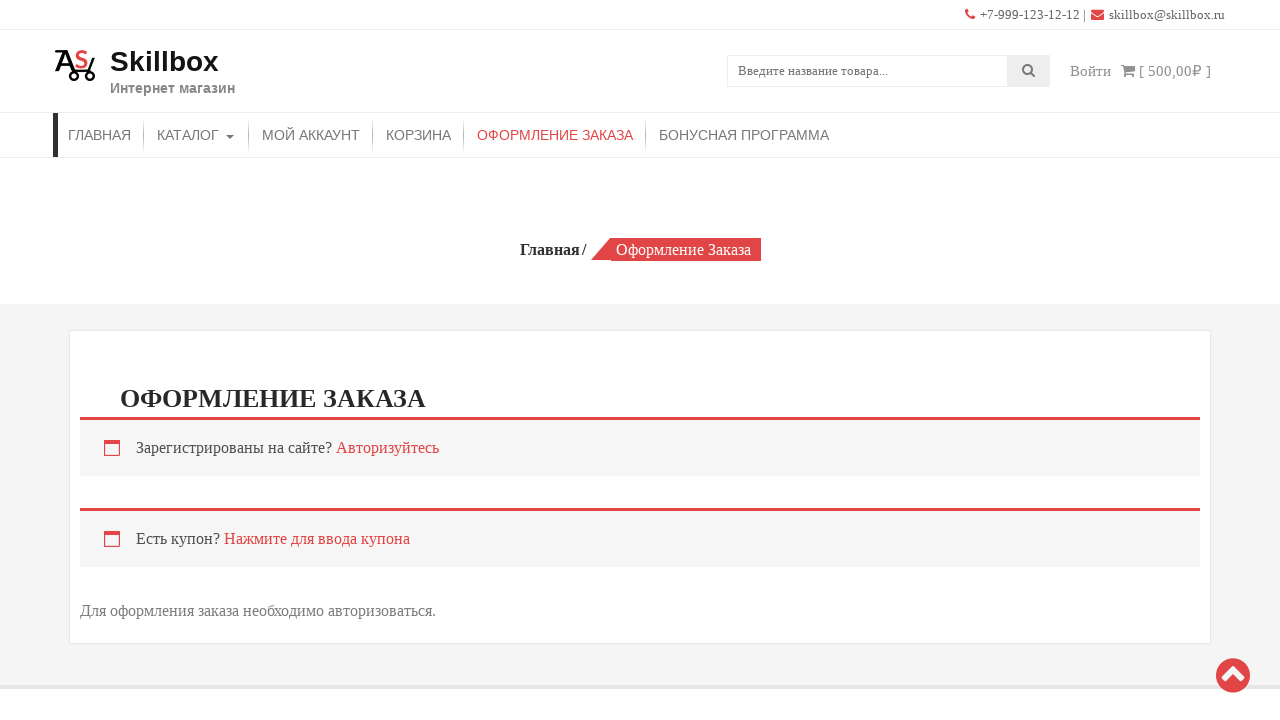

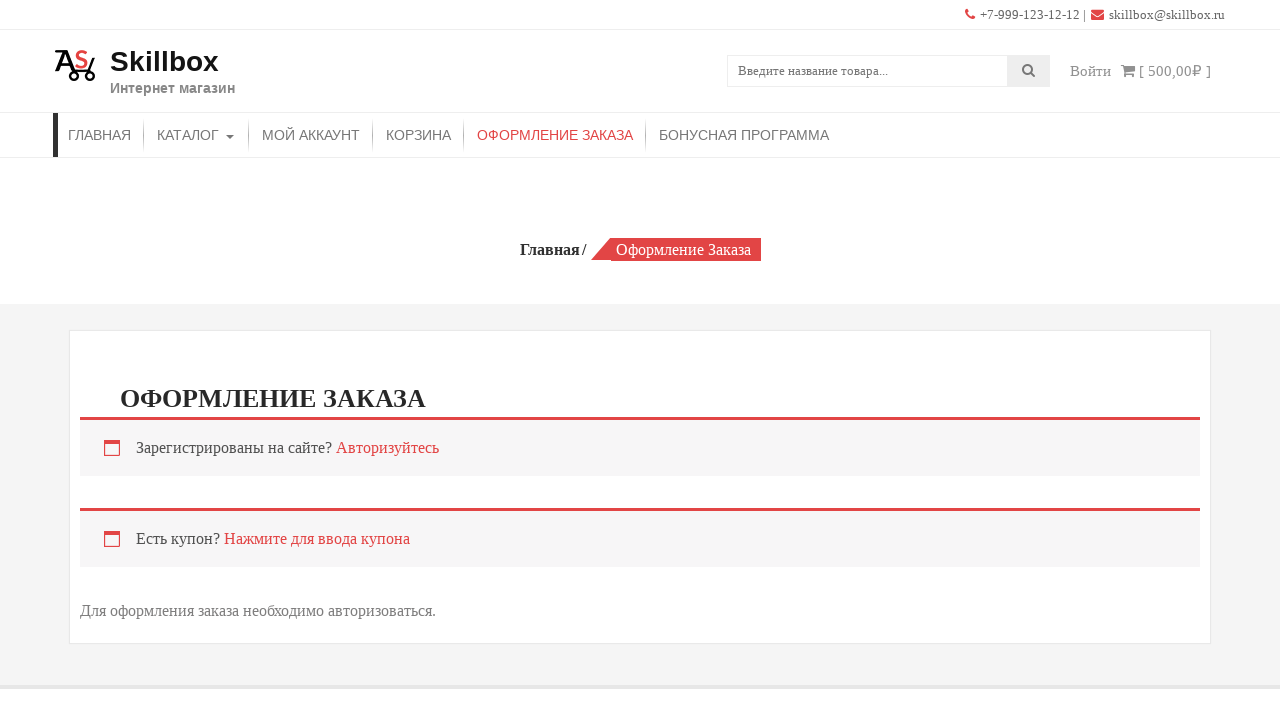